Tests that the first checkbox can be checked by clicking on it

Starting URL: https://the-internet.herokuapp.com/checkboxes

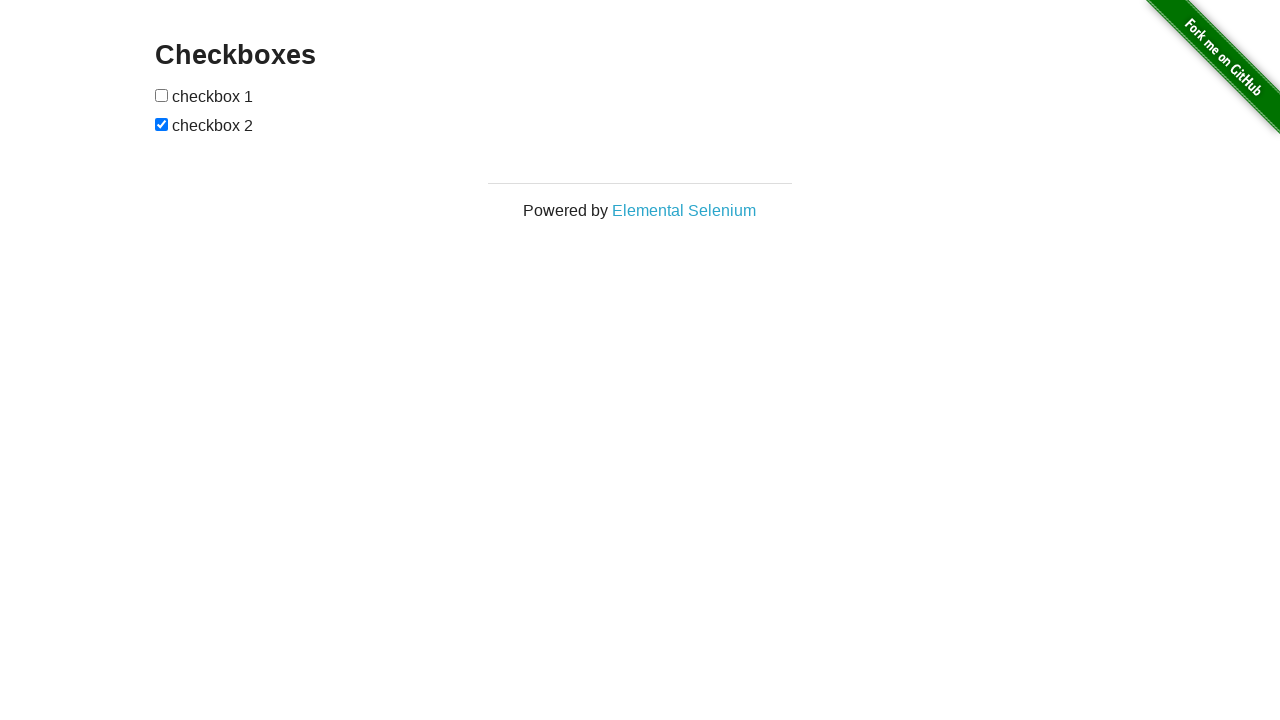

Waited for checkboxes to load on the page
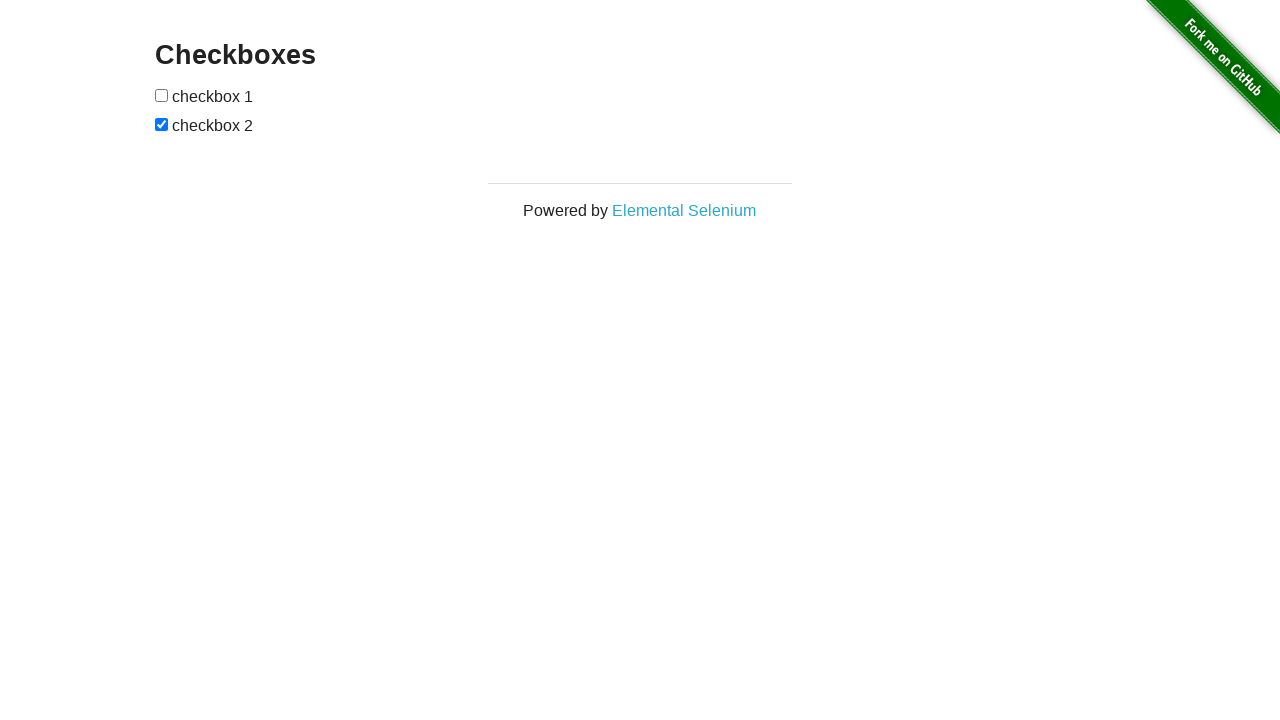

Located the first checkbox element
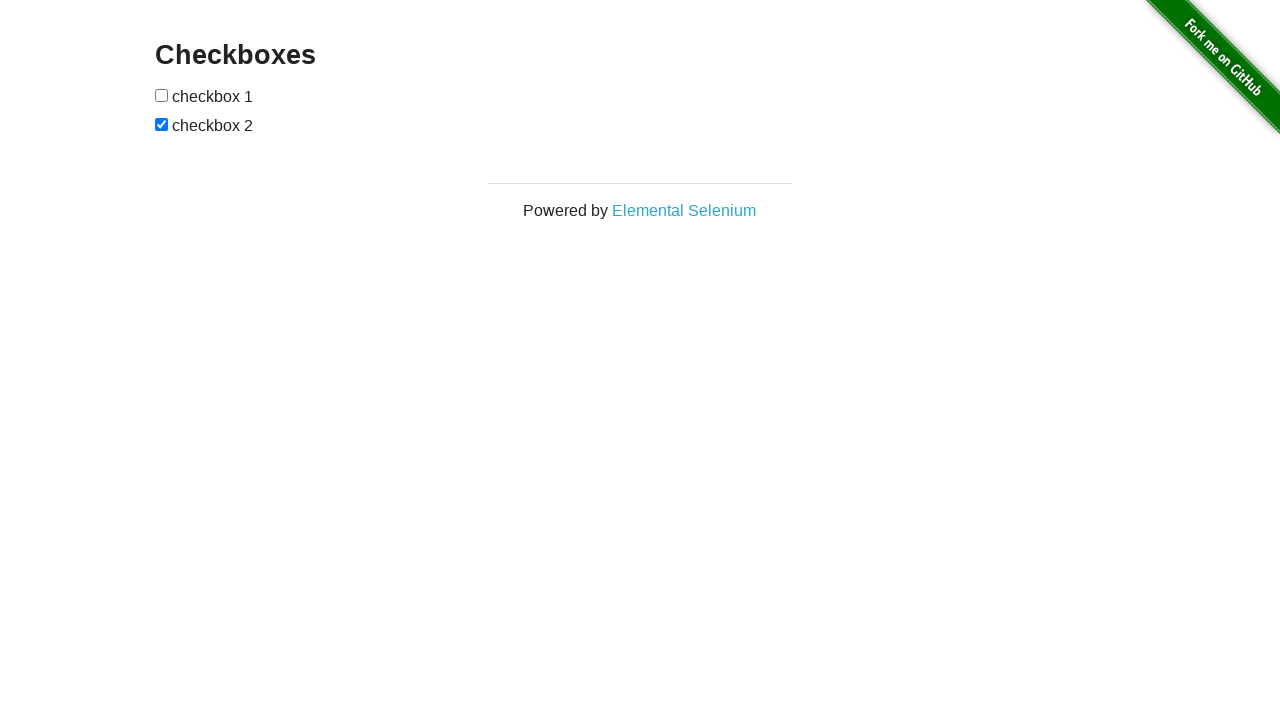

Clicked the first checkbox to check it at (162, 95) on input[type='checkbox'] >> nth=0
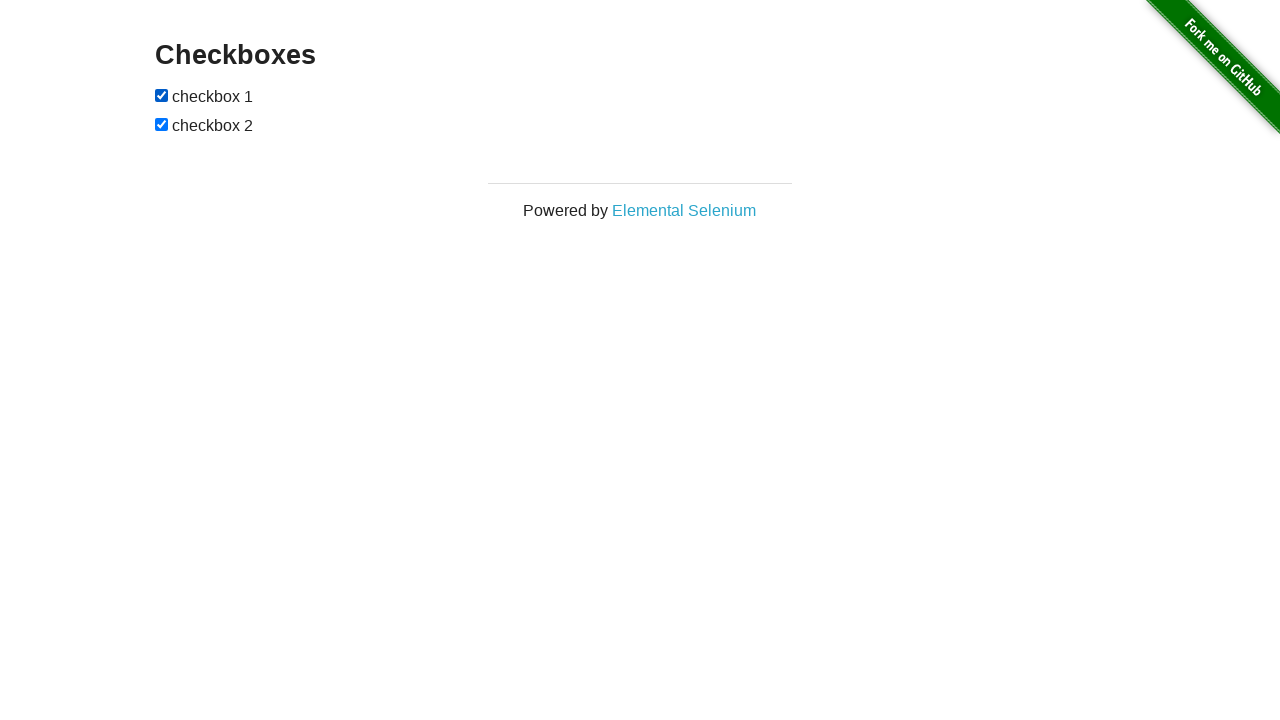

Verified that the first checkbox is now checked
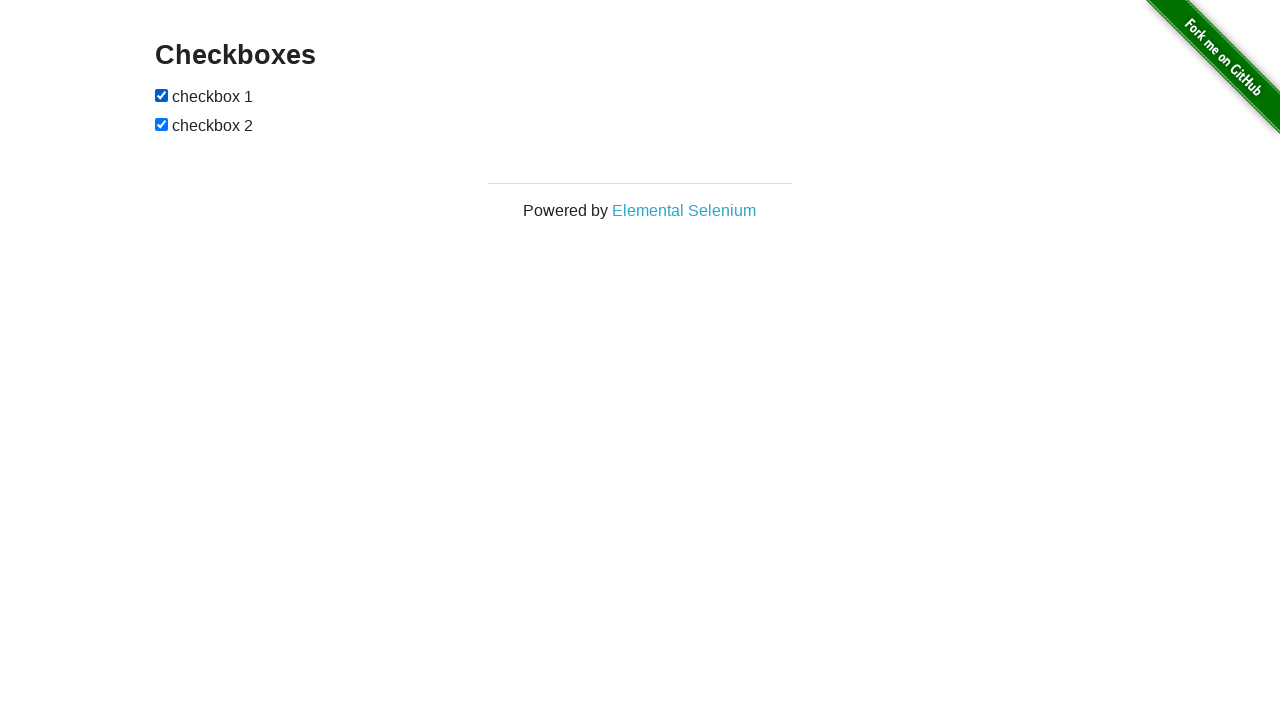

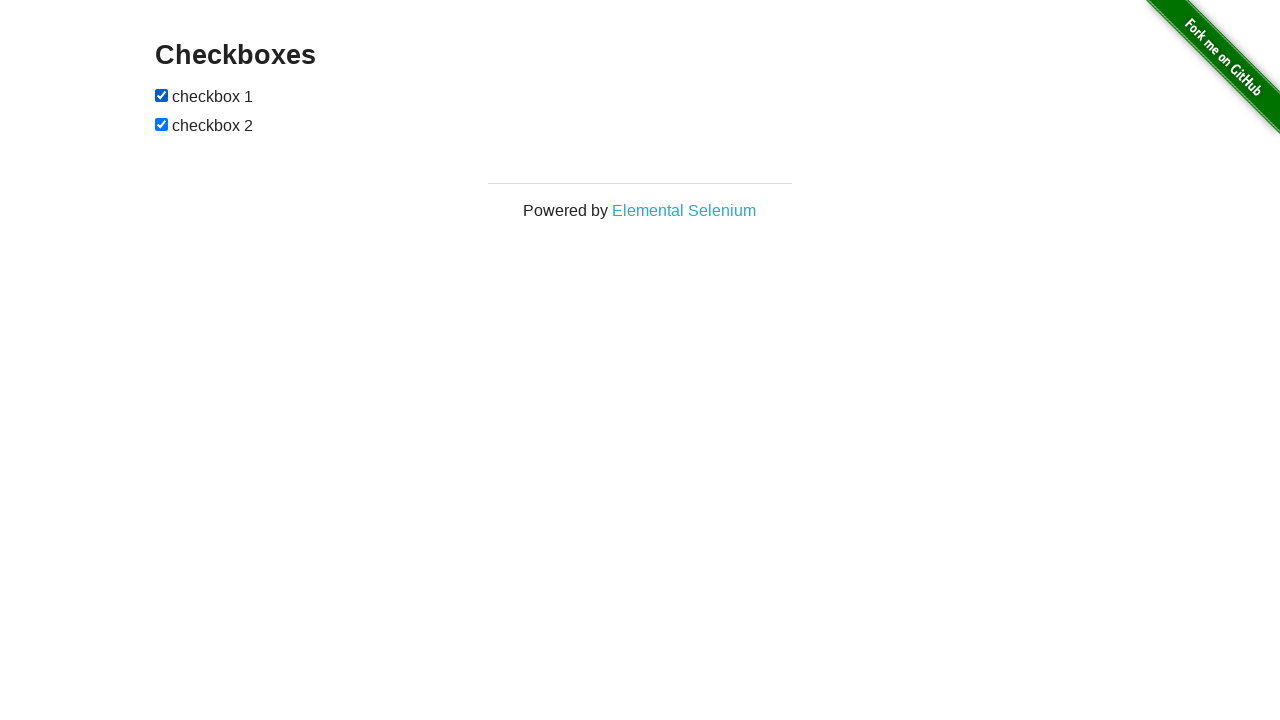